Tests selecting an option from a dropdown using Selenium's Select helper class by text, then verifies the correct option was selected.

Starting URL: https://the-internet.herokuapp.com/dropdown

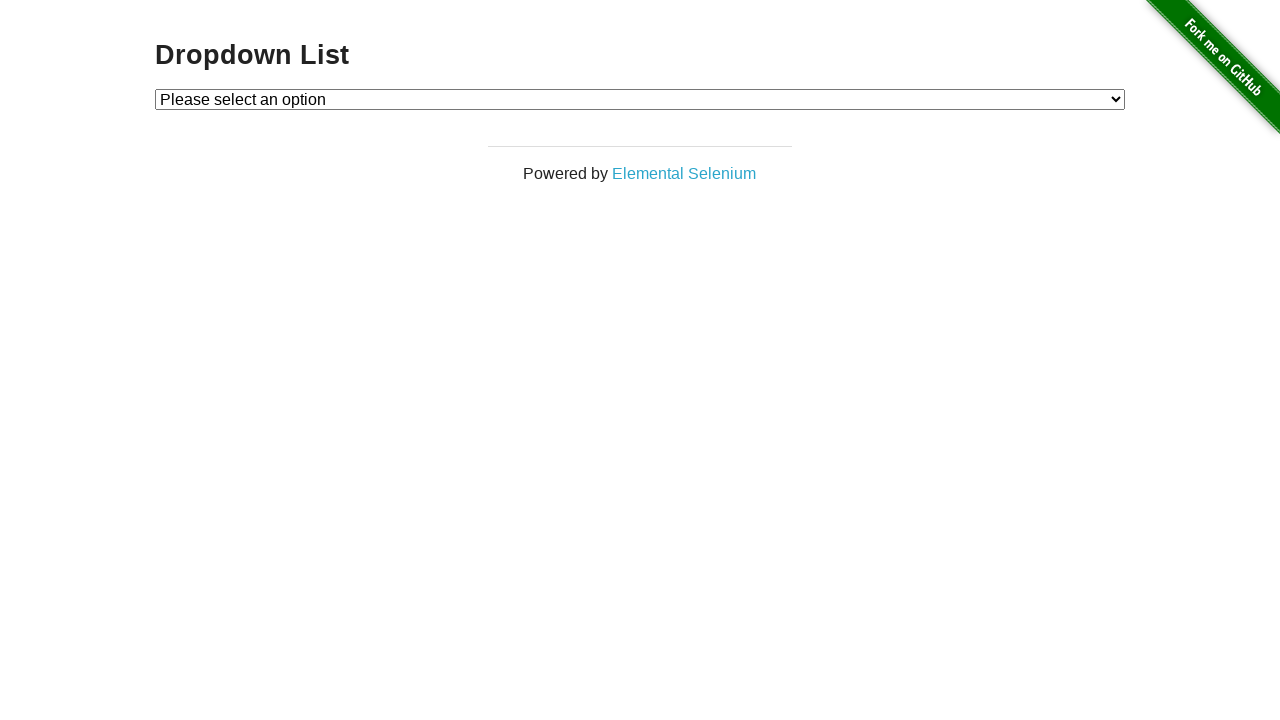

Waited for dropdown to be visible
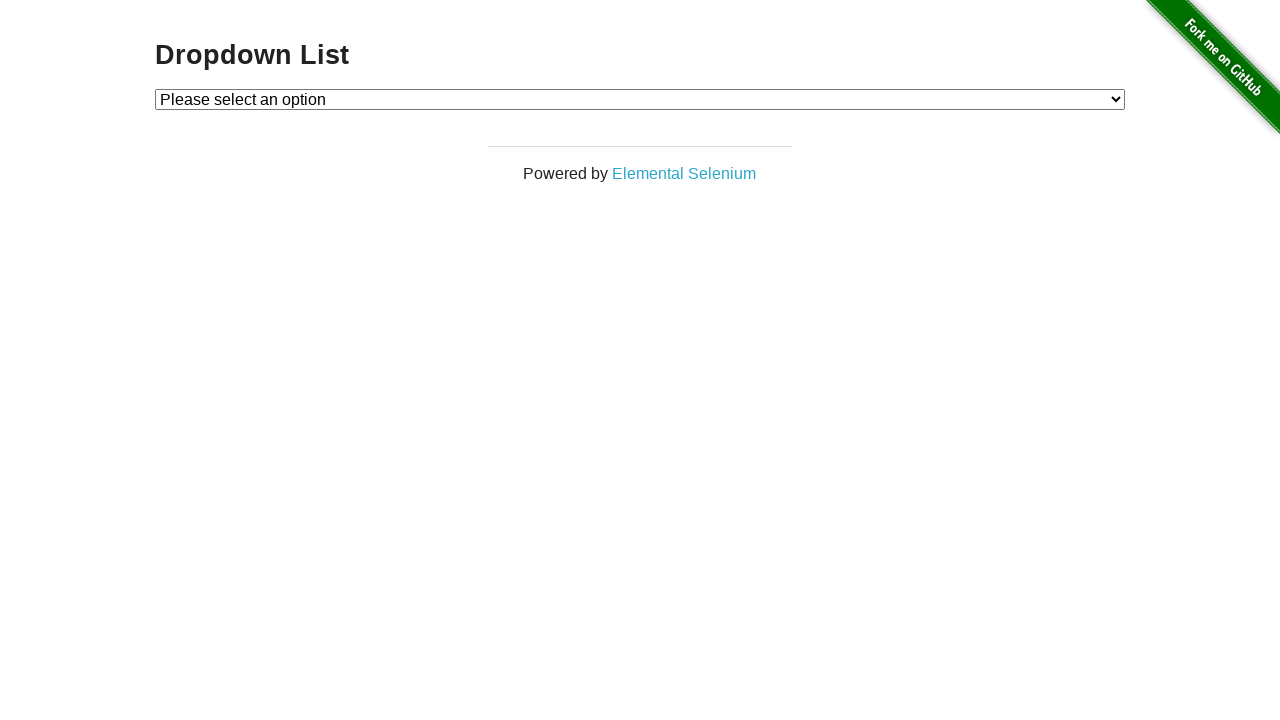

Selected 'Option 1' from dropdown by label text on #dropdown
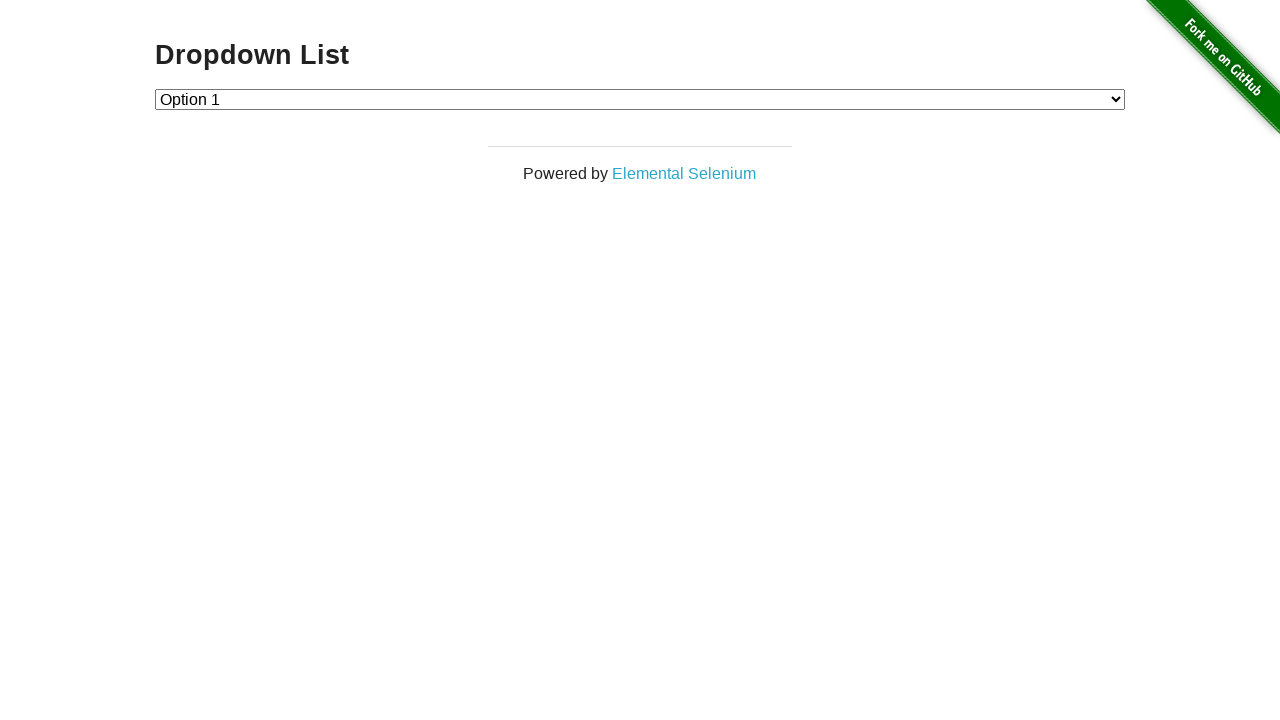

Retrieved text content of selected dropdown option
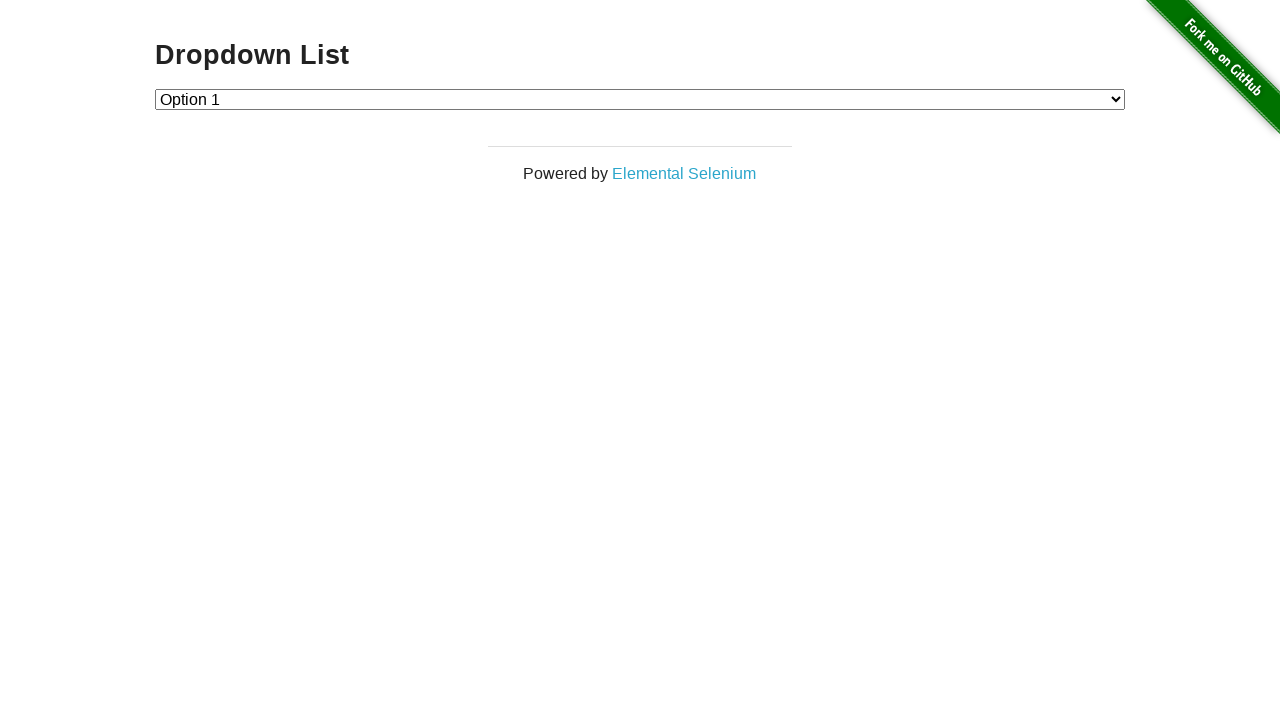

Verified that 'Option 1' was correctly selected
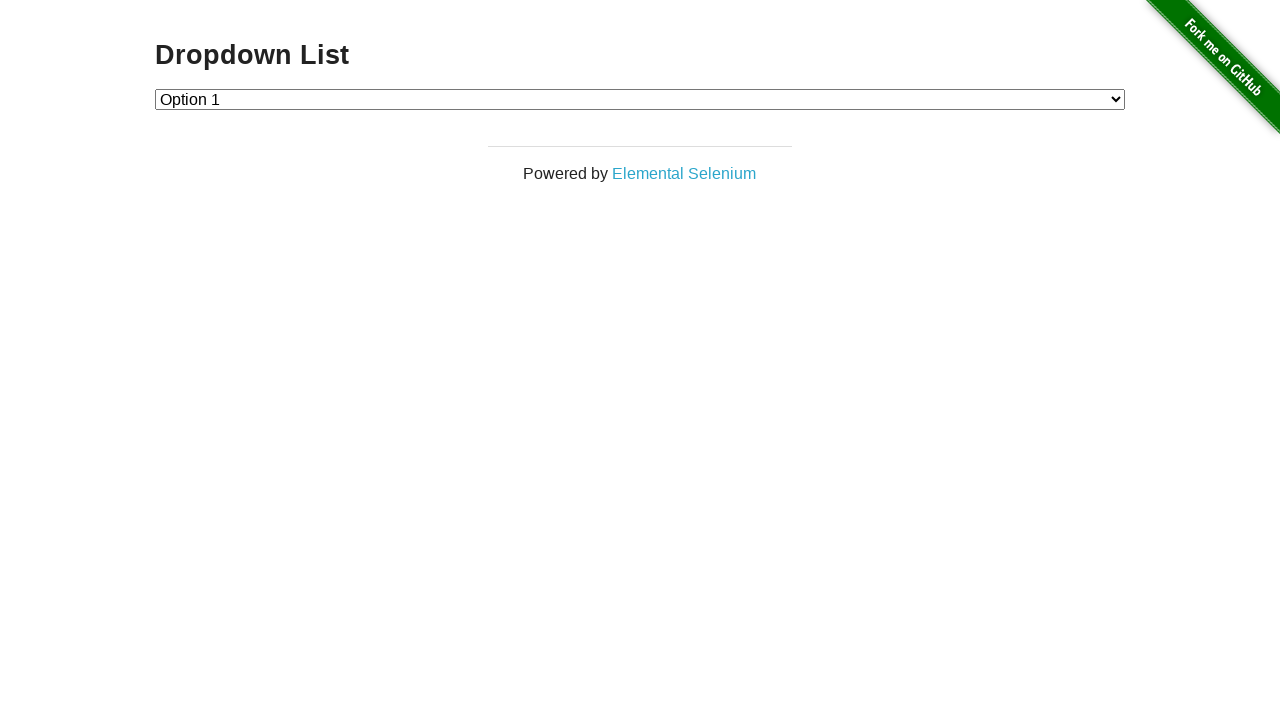

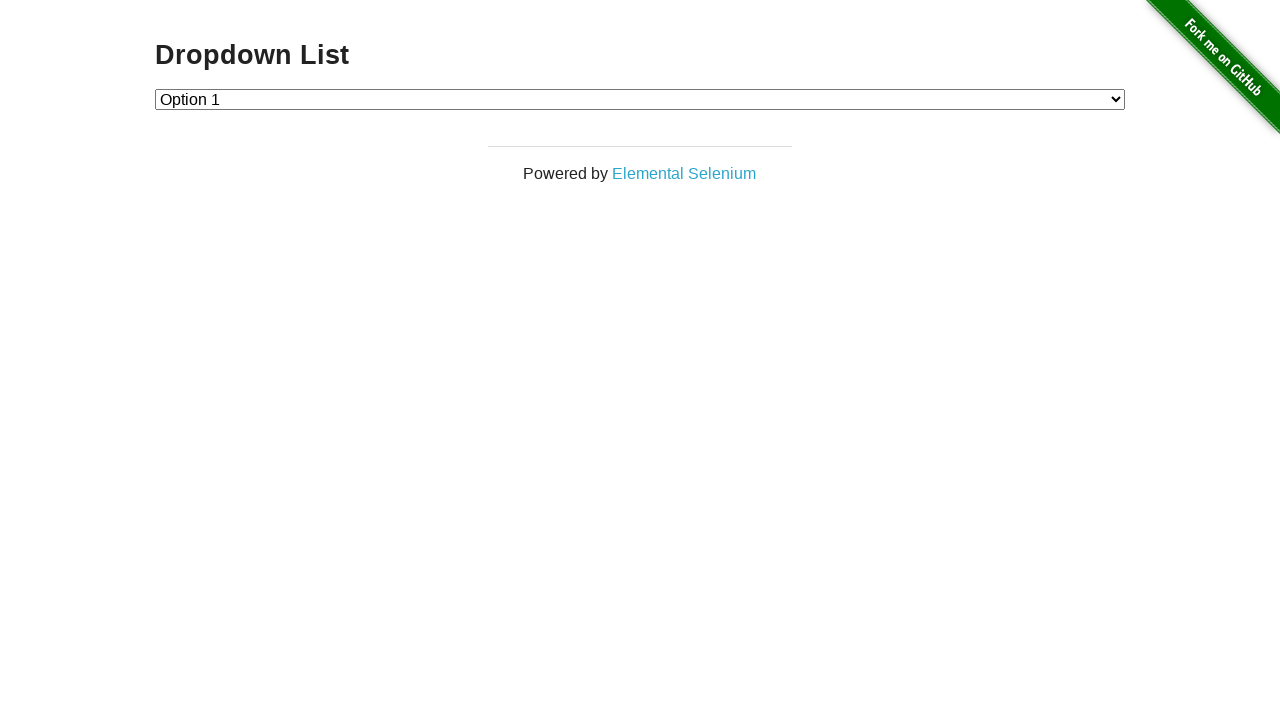